Tests a math exercise form by reading a value from the page, calculating ln(|12*sin(x)|), filling in the answer, checking a checkbox, clicking a radio button, and submitting the form.

Starting URL: https://suninjuly.github.io/math.html

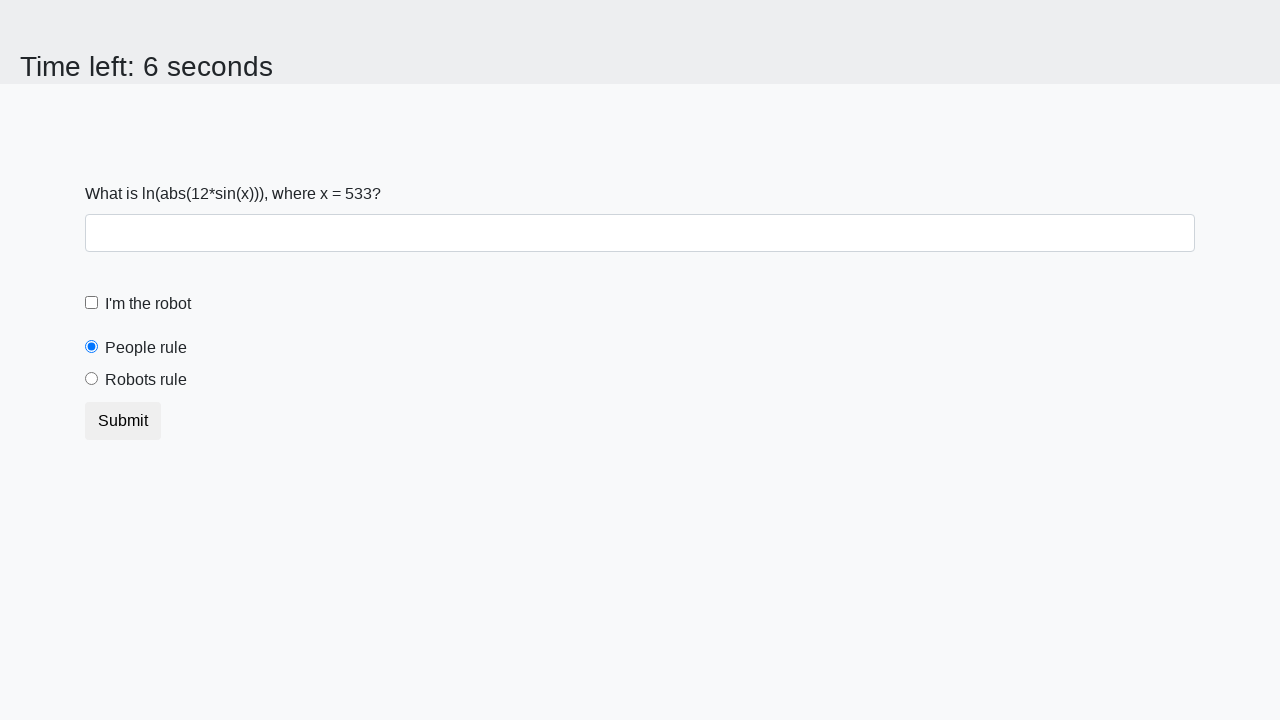

Read x value from #input_value element
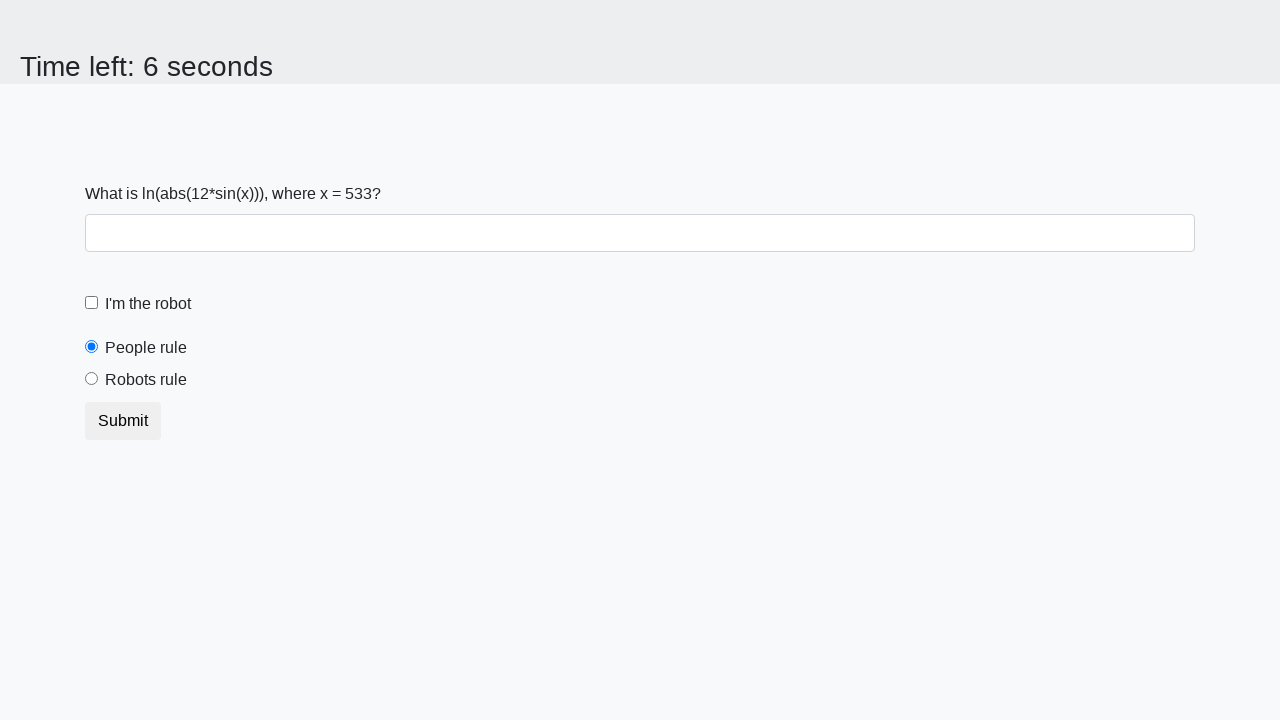

Calculated answer: ln(|12*sin(533)|) = 2.3542977061139503
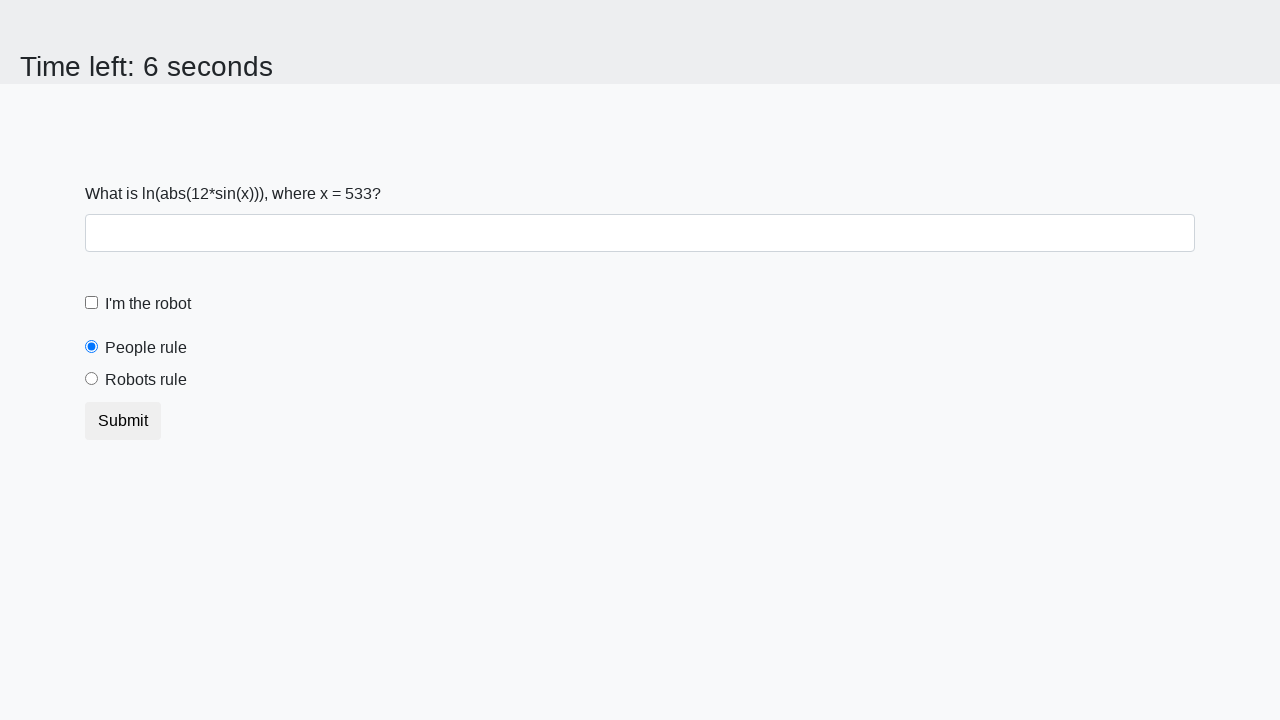

Filled answer field with calculated value: 2.3542977061139503 on #answer
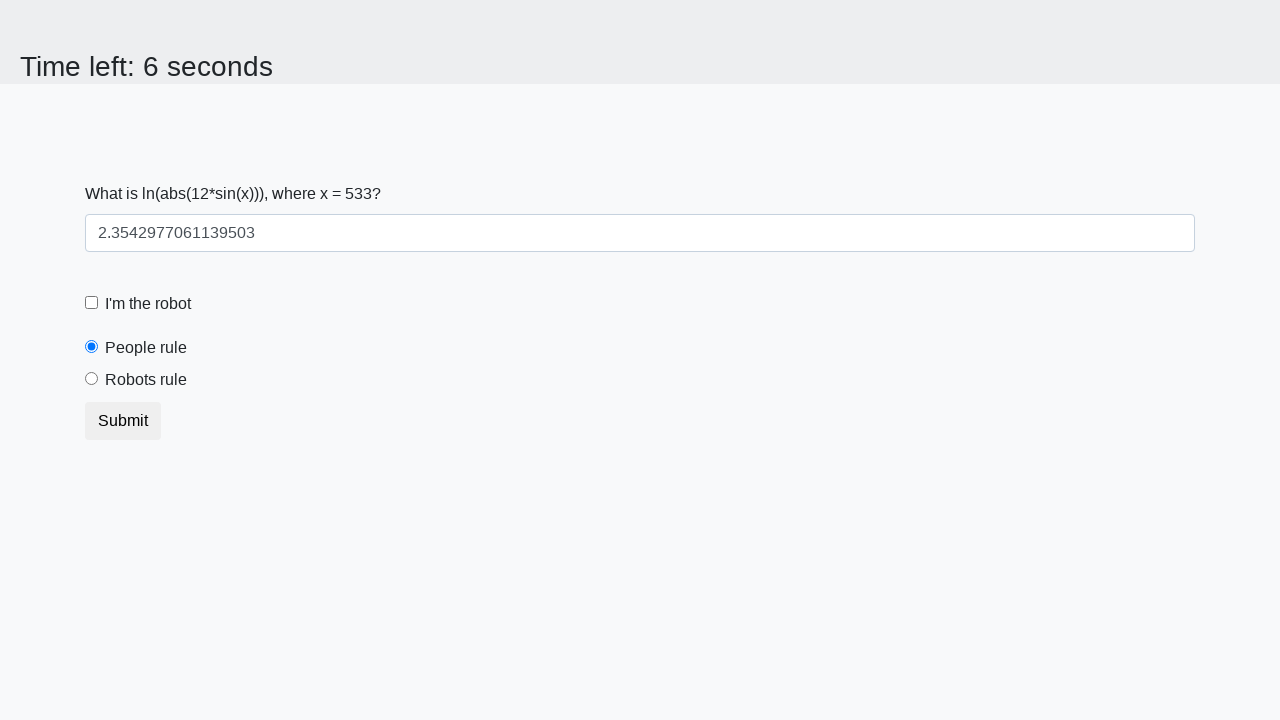

Checked the robot checkbox at (92, 303) on #robotCheckbox
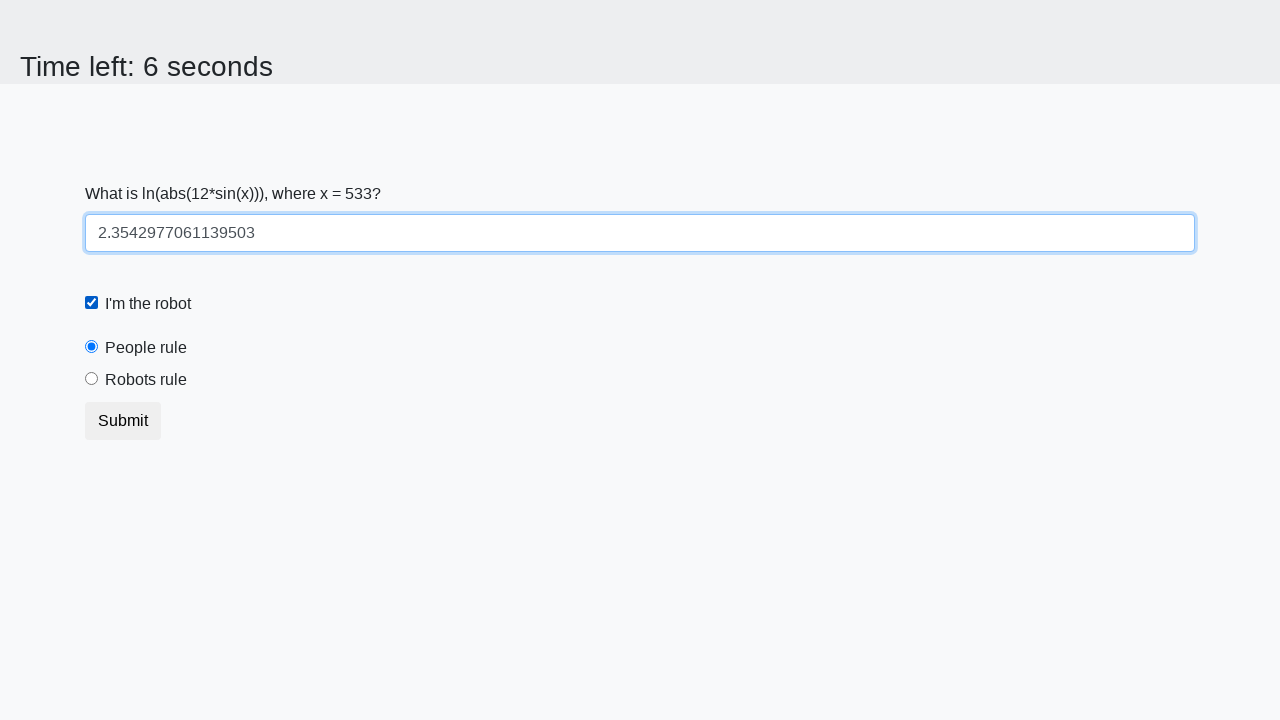

Clicked the robots rule radio button at (92, 379) on #robotsRule
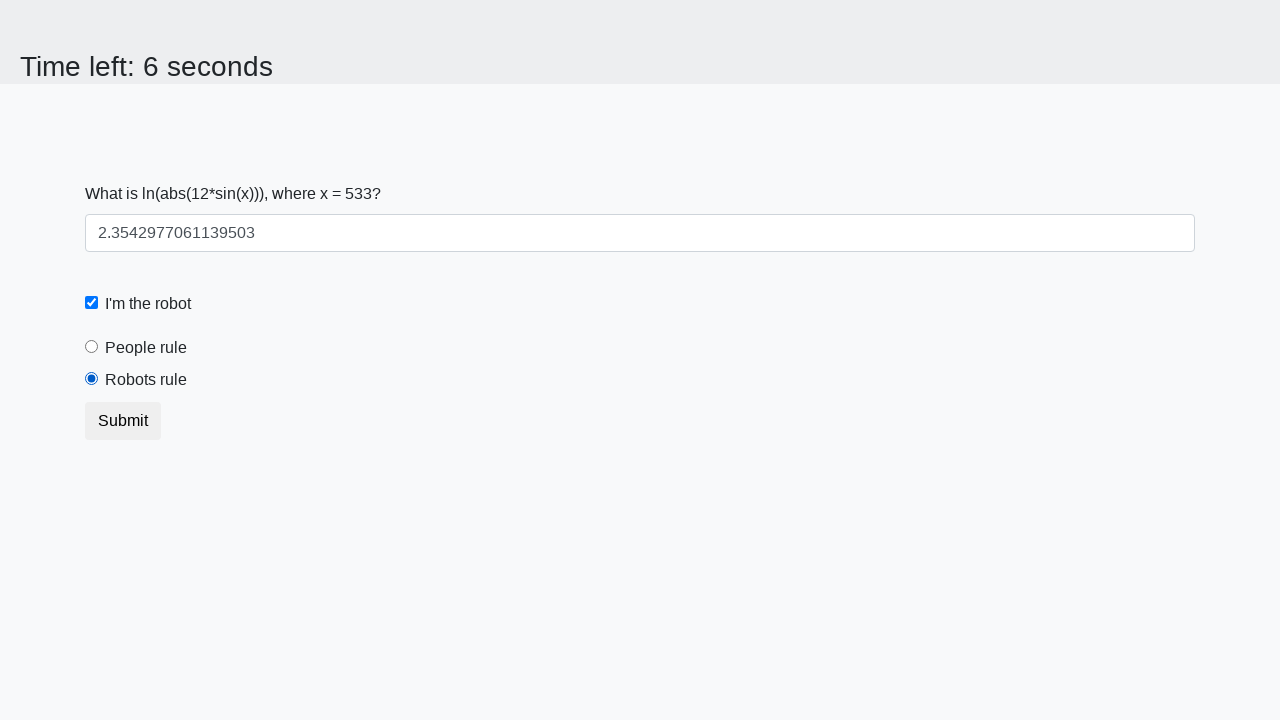

Submitted the math exercise form at (123, 421) on button[type='submit']
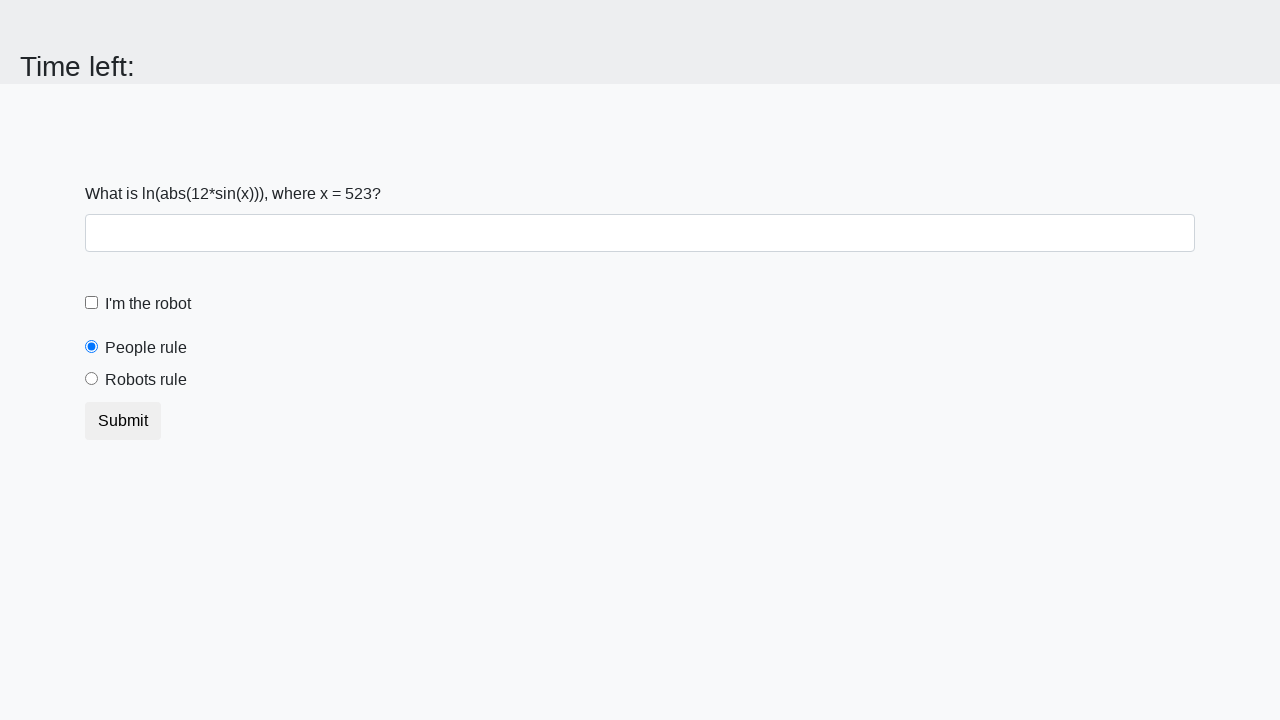

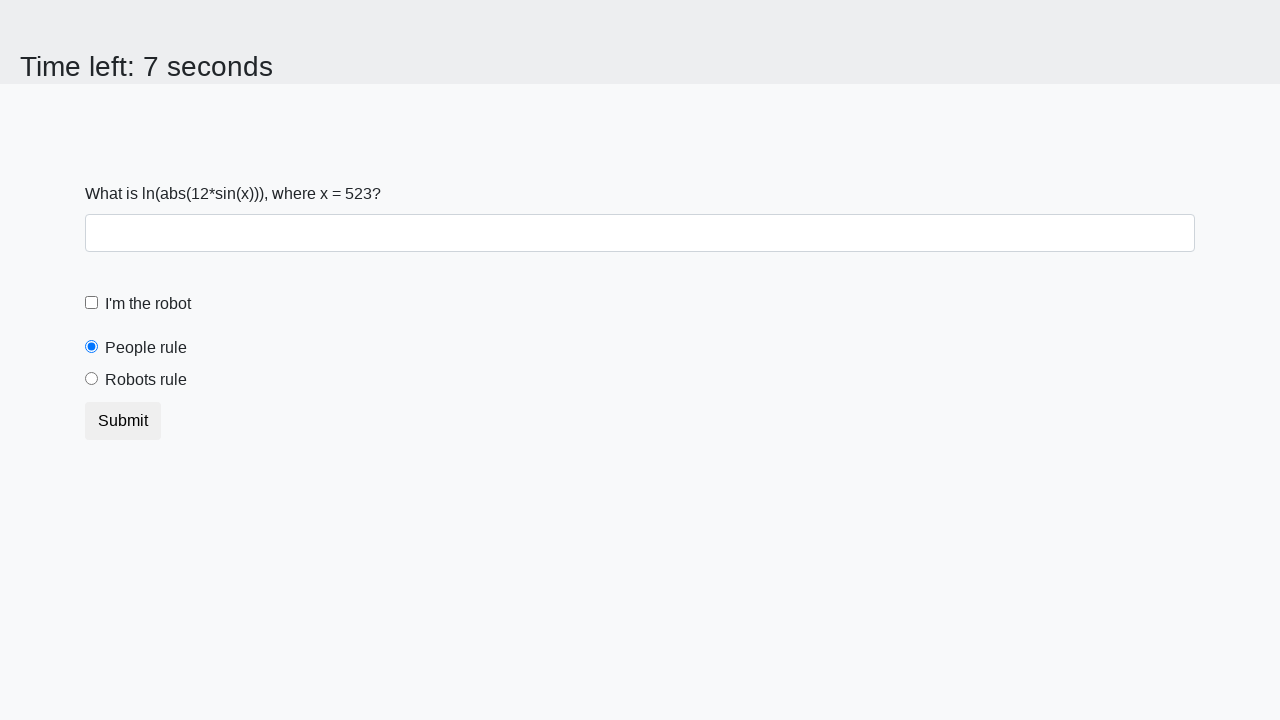